Tests drag and drop functionality on the jQuery UI droppable demo page by dragging an element and dropping it onto a target drop zone within an iframe

Starting URL: https://jqueryui.com/droppable/

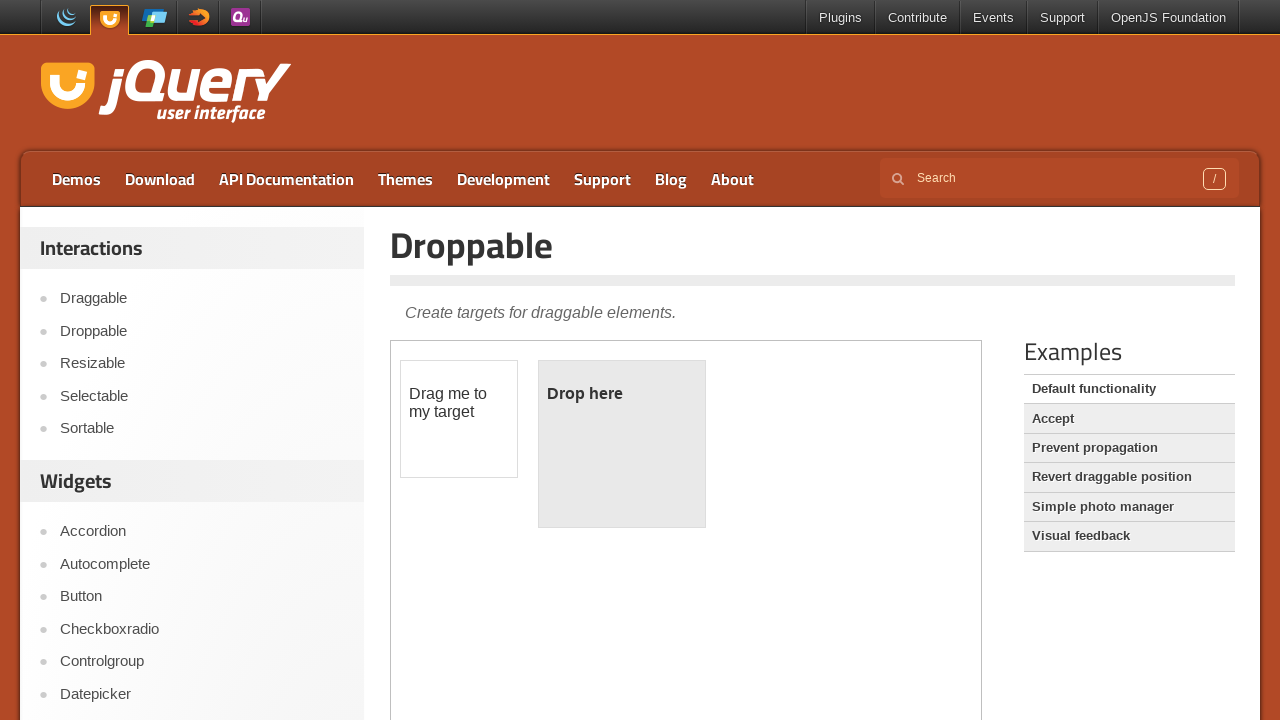

Navigated to jQuery UI droppable demo page
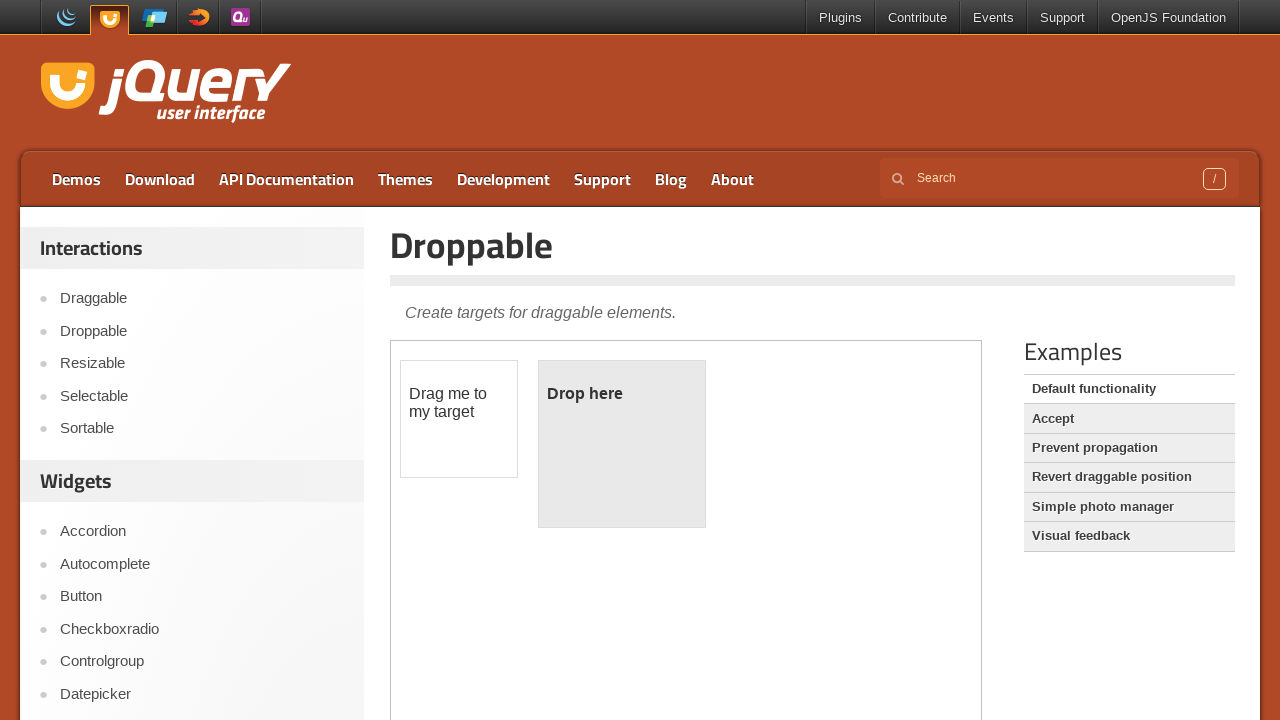

Located the demo iframe
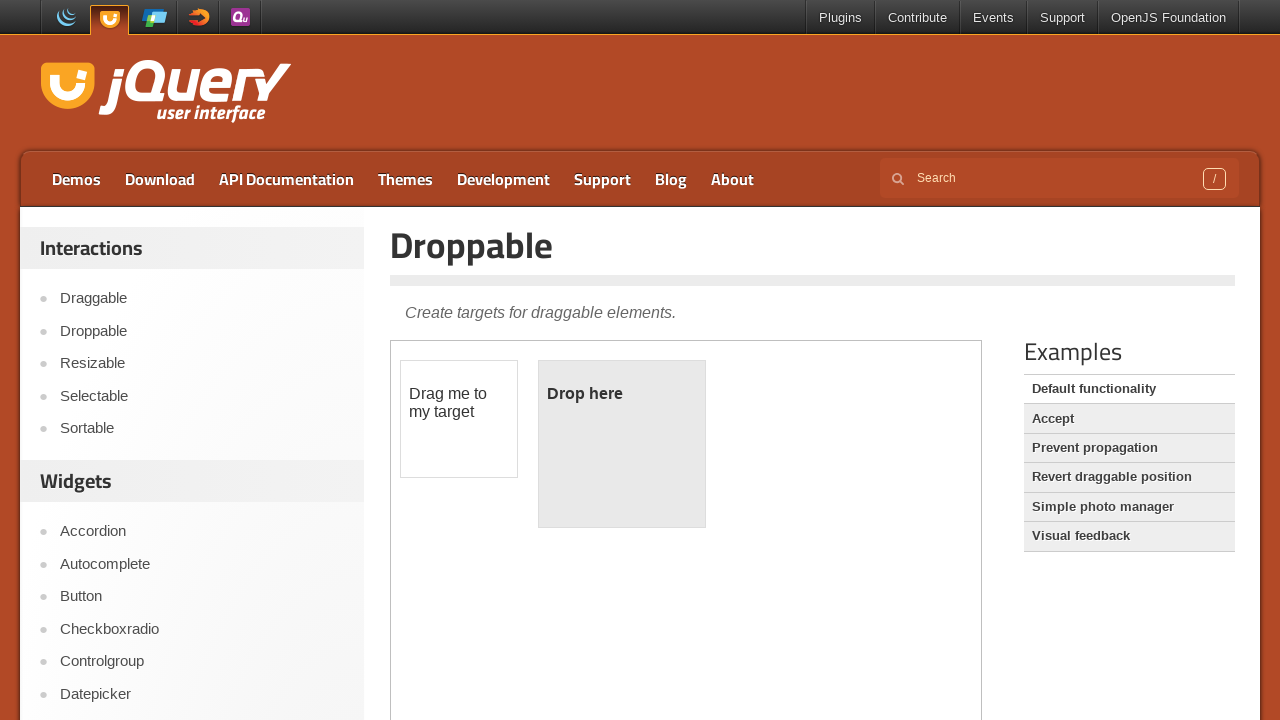

Located the draggable element within iframe
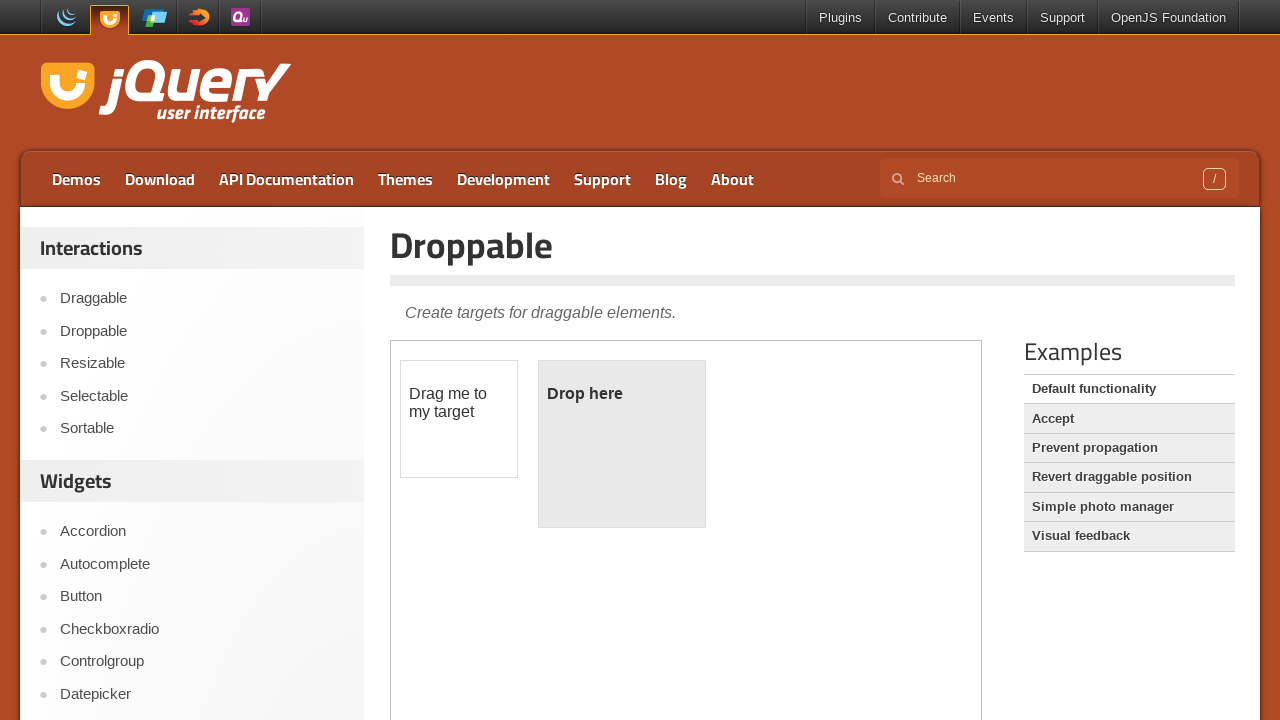

Located the droppable target element within iframe
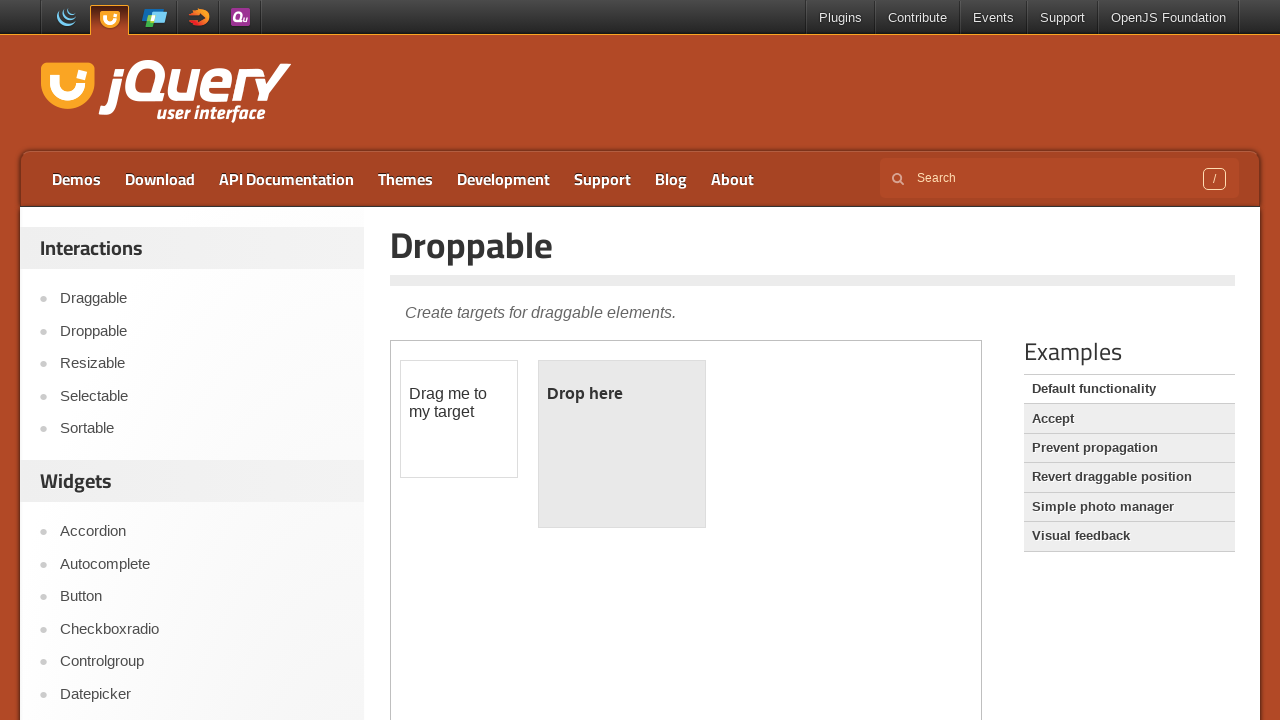

Dragged the draggable element and dropped it onto the droppable target zone at (622, 444)
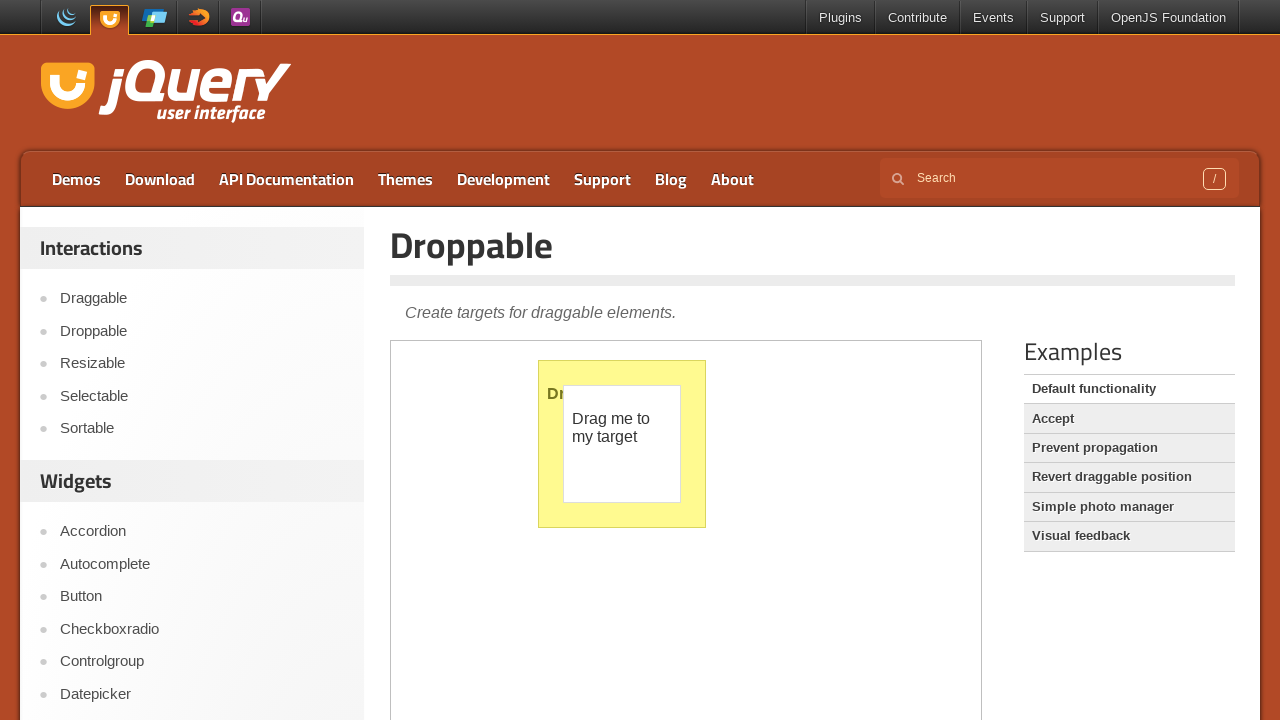

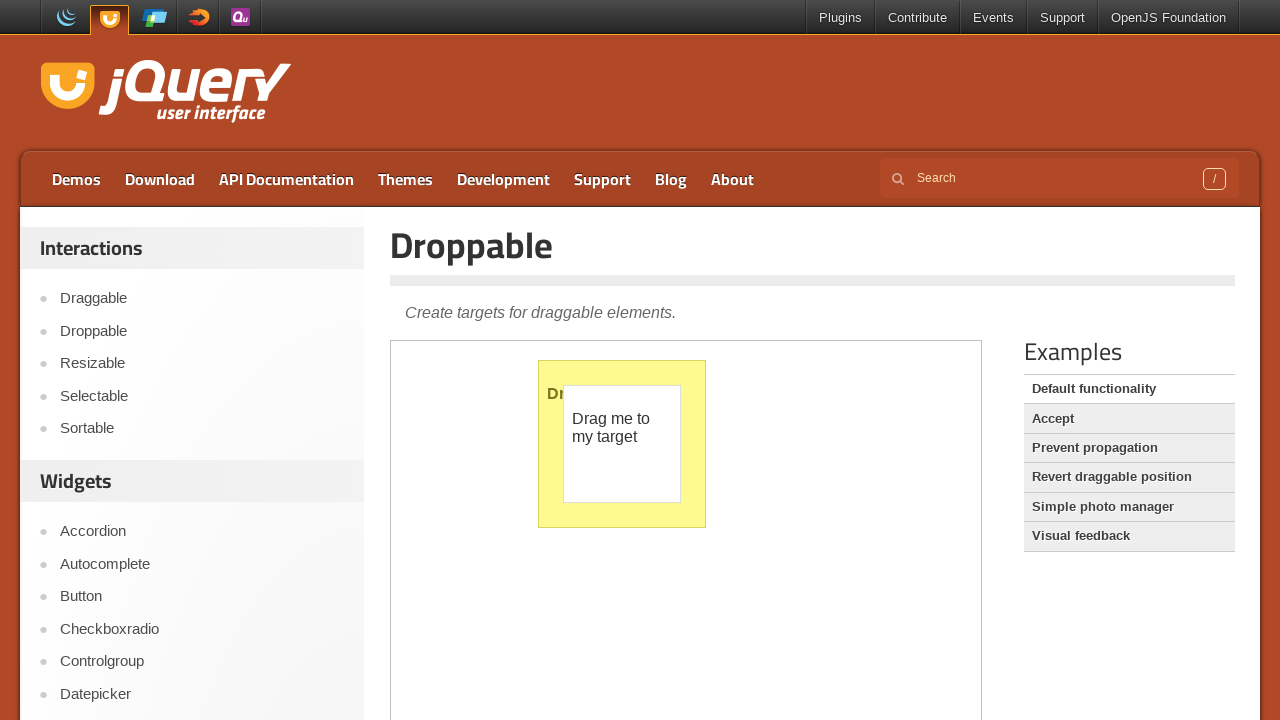